Tests the TodoMVC demo application by adding a todo item and verifying it appears in the list.

Starting URL: https://demo.playwright.dev/todomvc

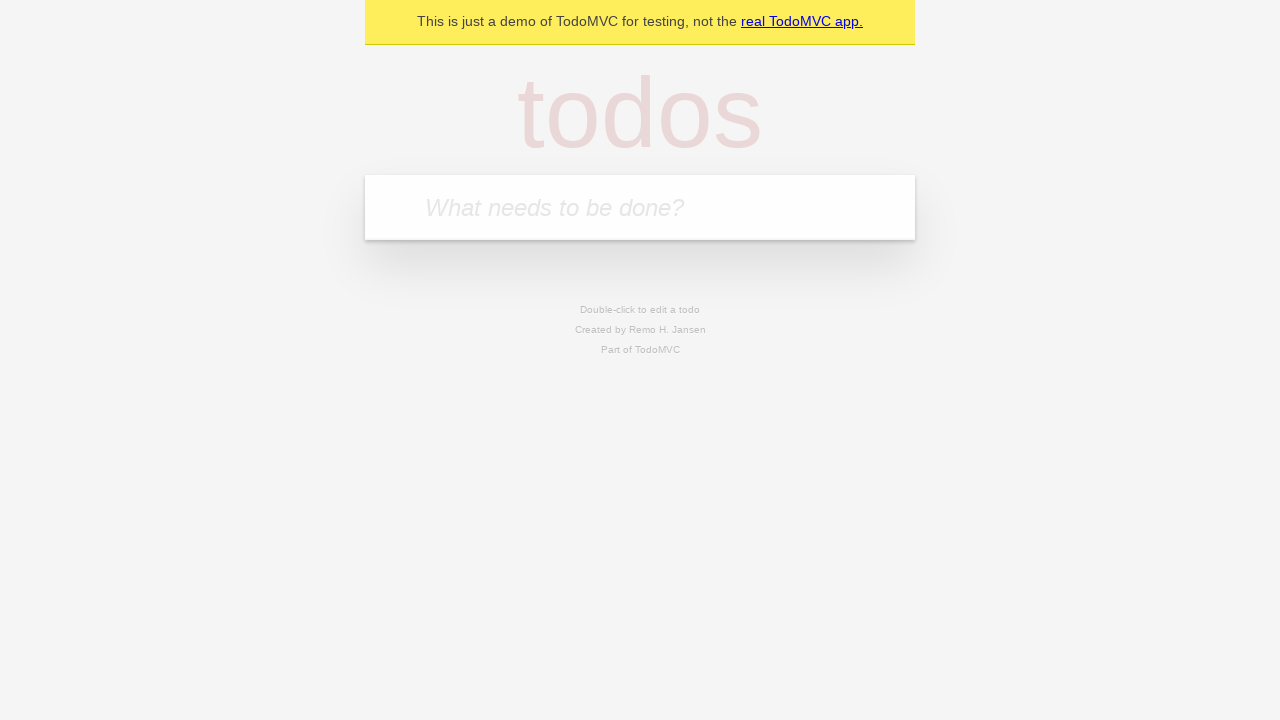

Clicked on the todo input field at (640, 207) on internal:attr=[placeholder="What needs to be done?"i]
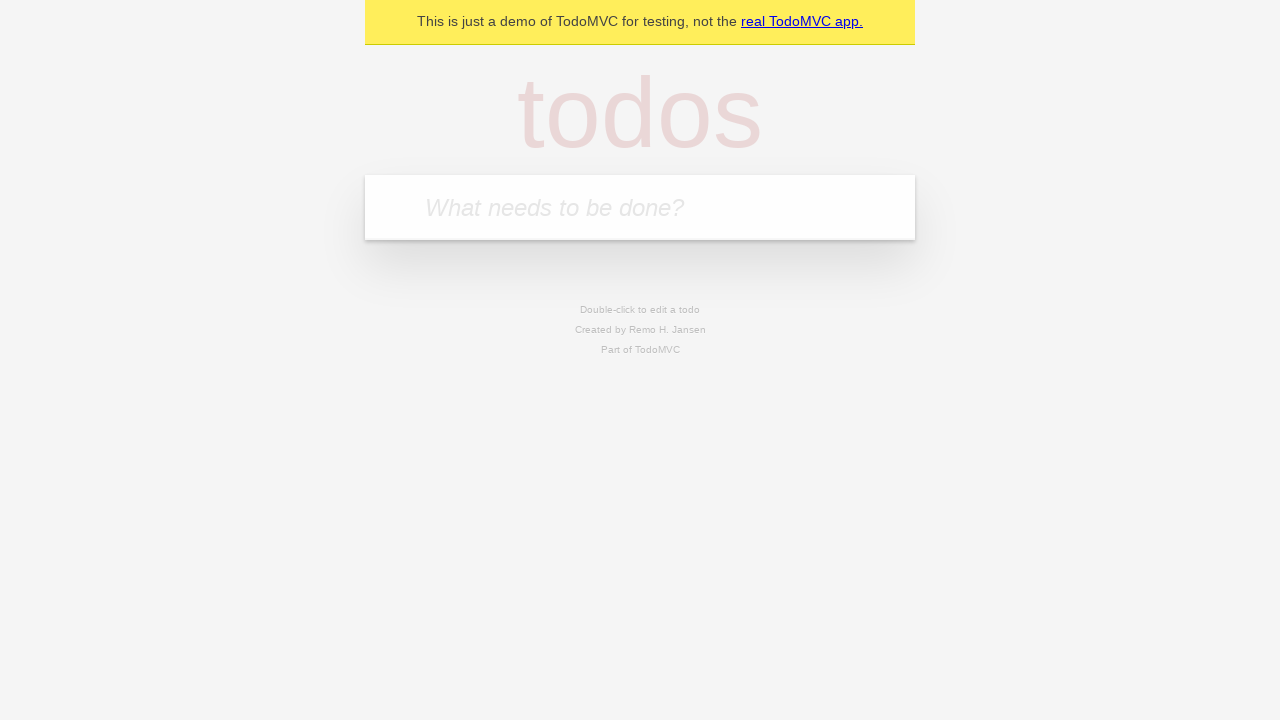

Filled in todo item 'Get some milk' on internal:attr=[placeholder="What needs to be done?"i]
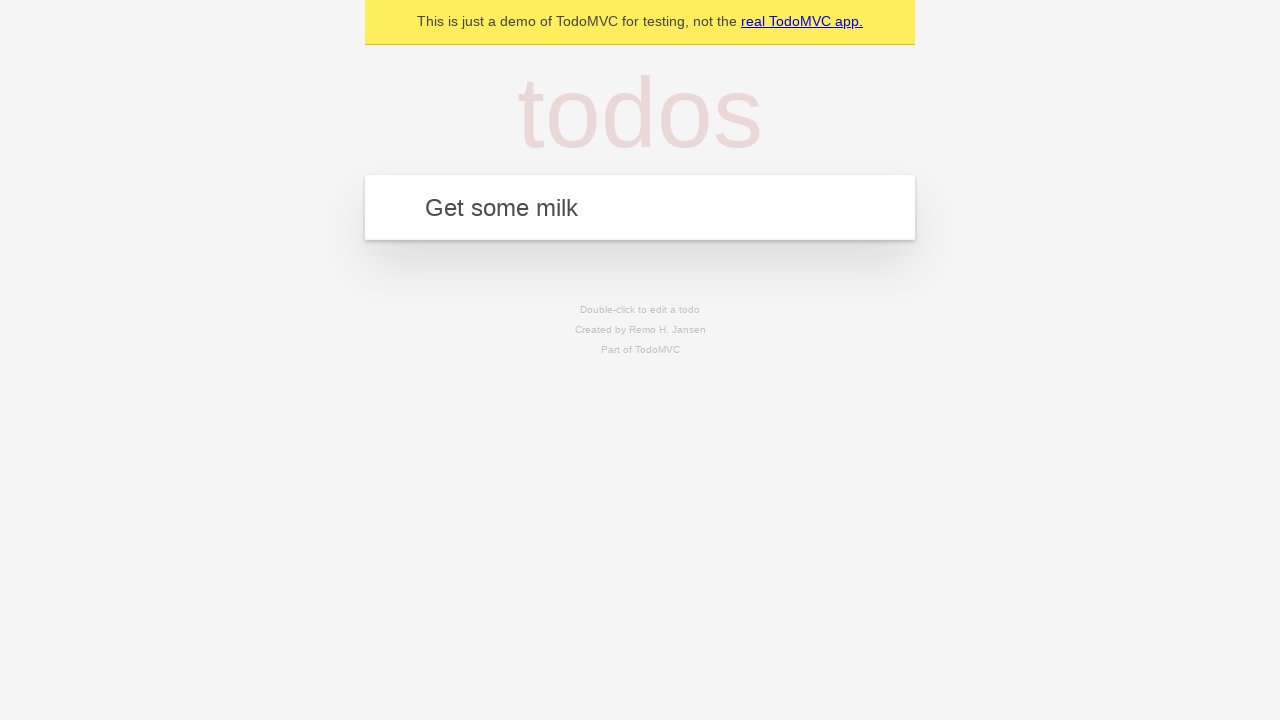

Pressed Enter to add the todo item on internal:attr=[placeholder="What needs to be done?"i]
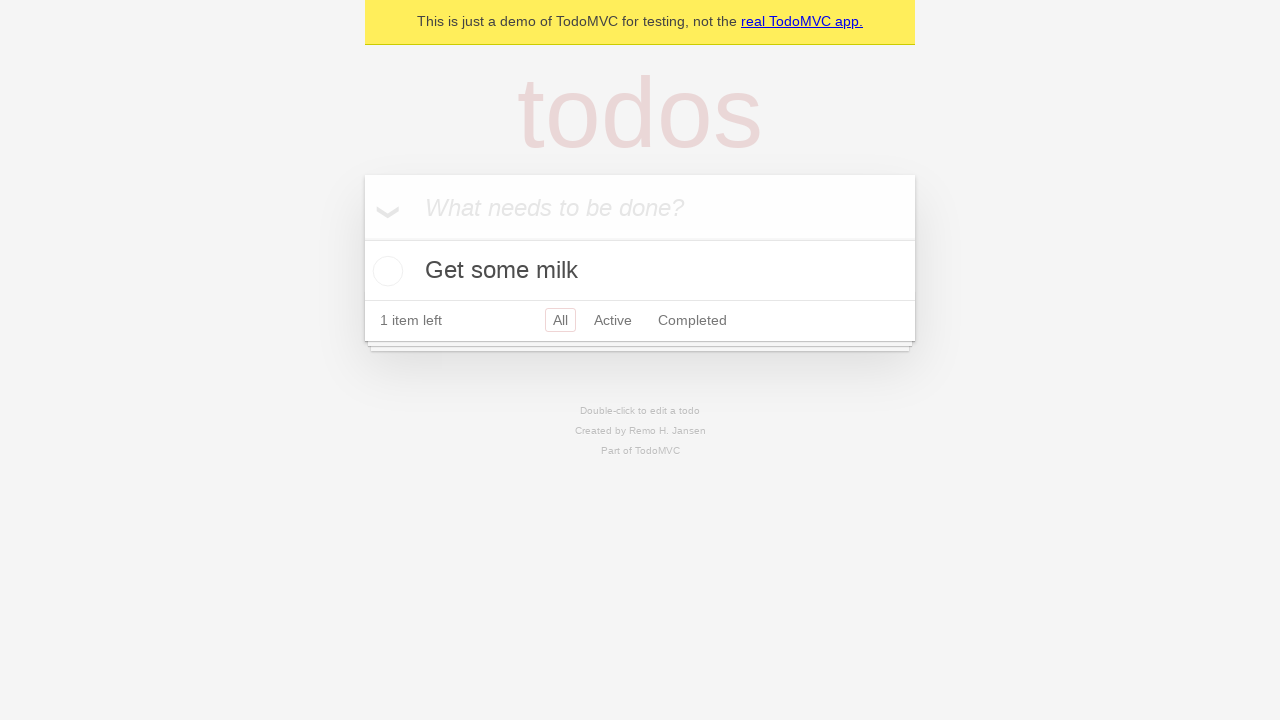

Located the todo title element
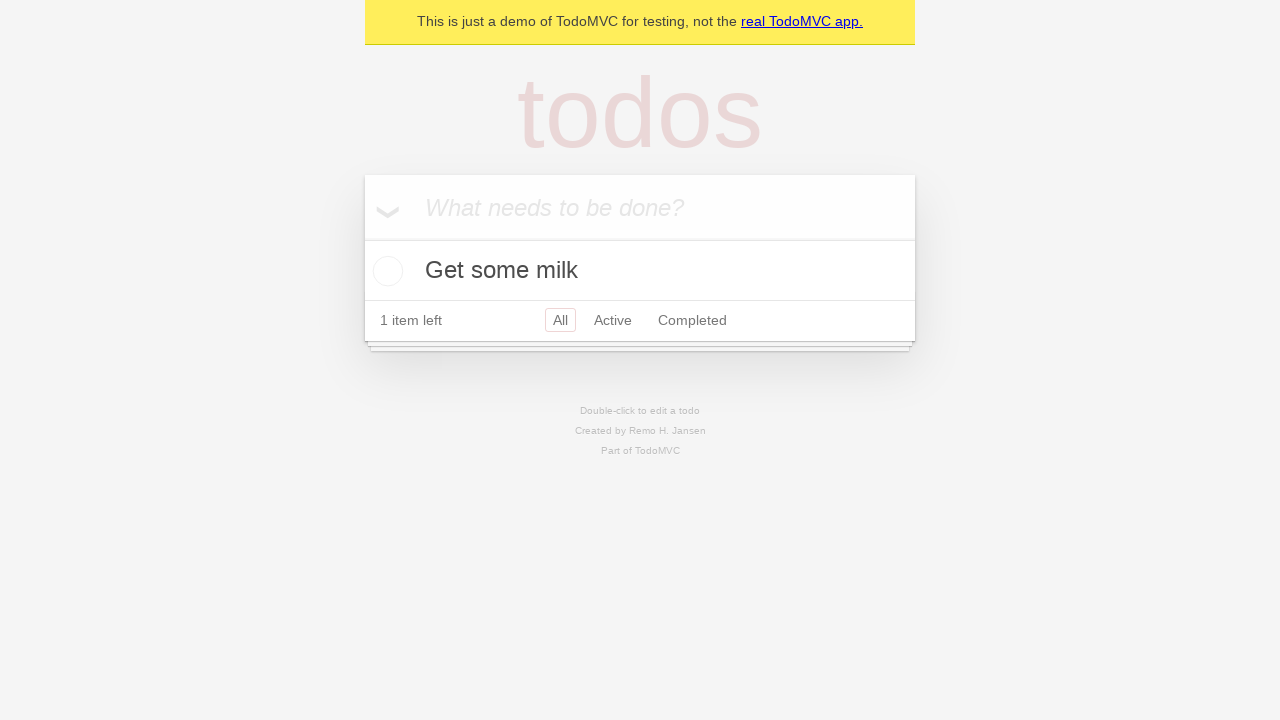

Verified that todo item 'Get some milk' appears in the list
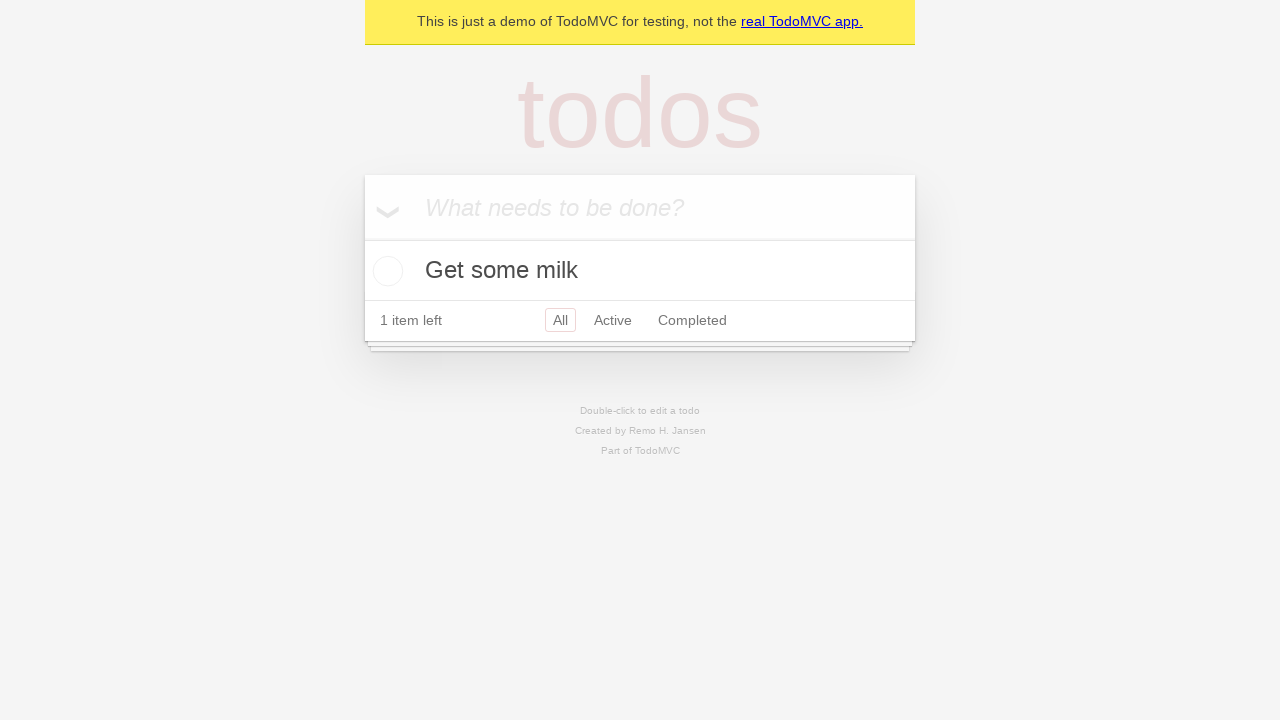

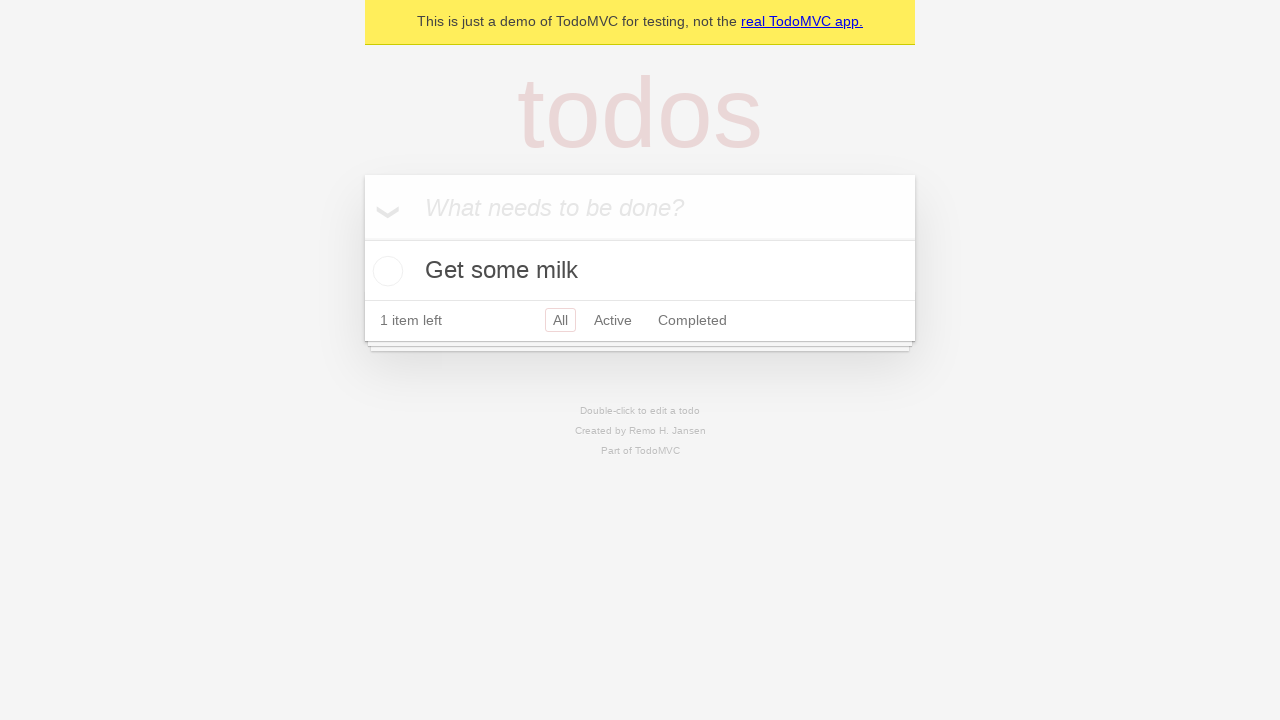